Tests page scrolling by scrolling to a specific position on the page to view a table

Starting URL: http://www.qaclickacademy.com/practice.php

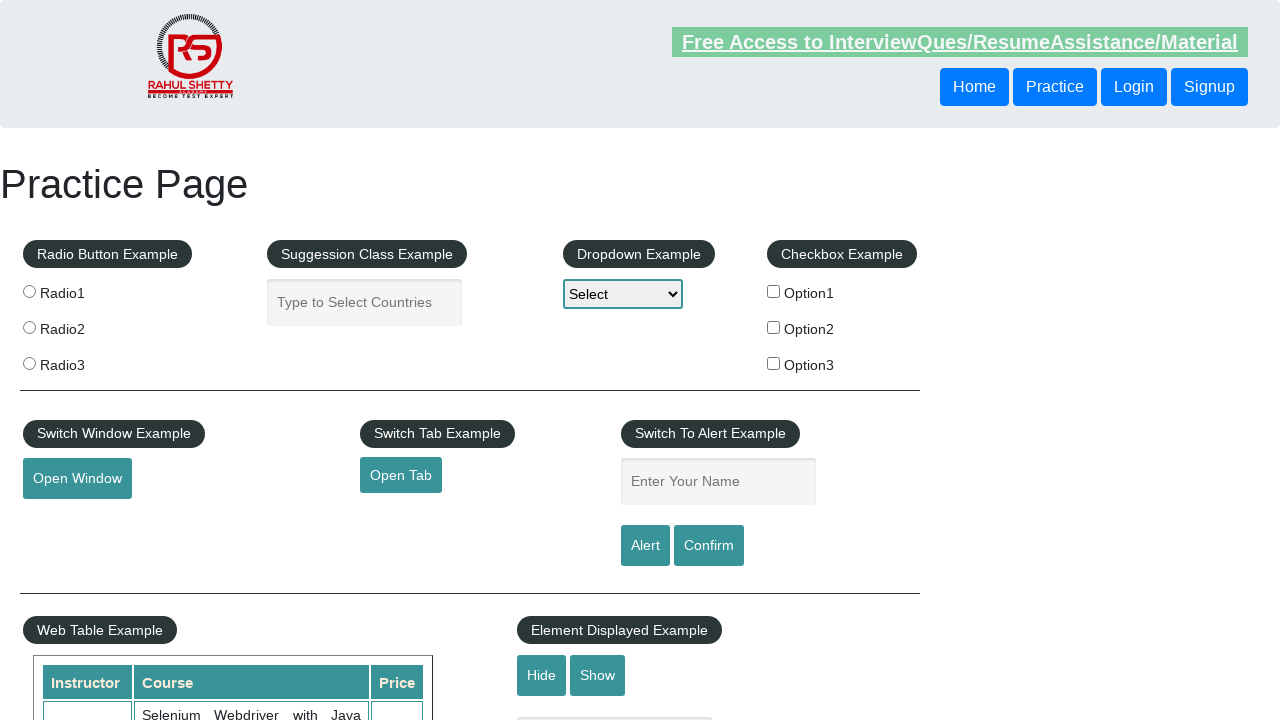

Scrolled page to position (400, 627) to view the table section
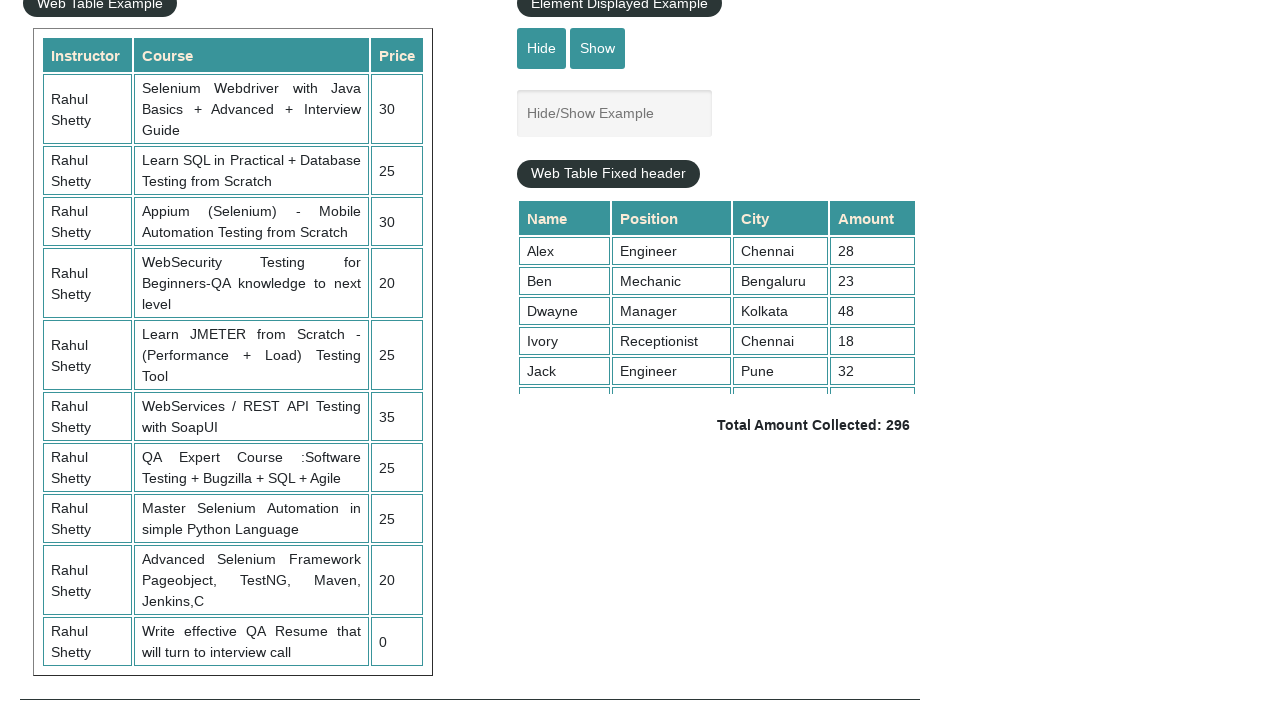

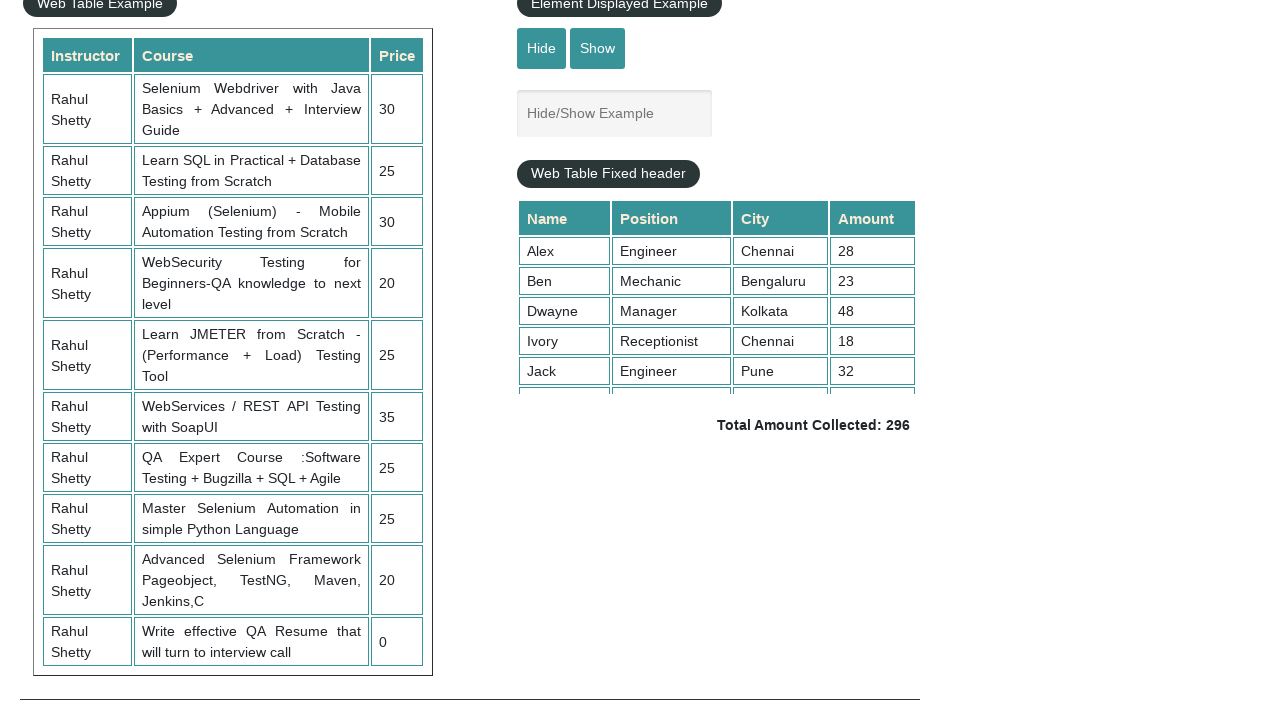